Tests radio button functionality by selecting the female radio button option

Starting URL: https://testautomationpractice.blogspot.com/

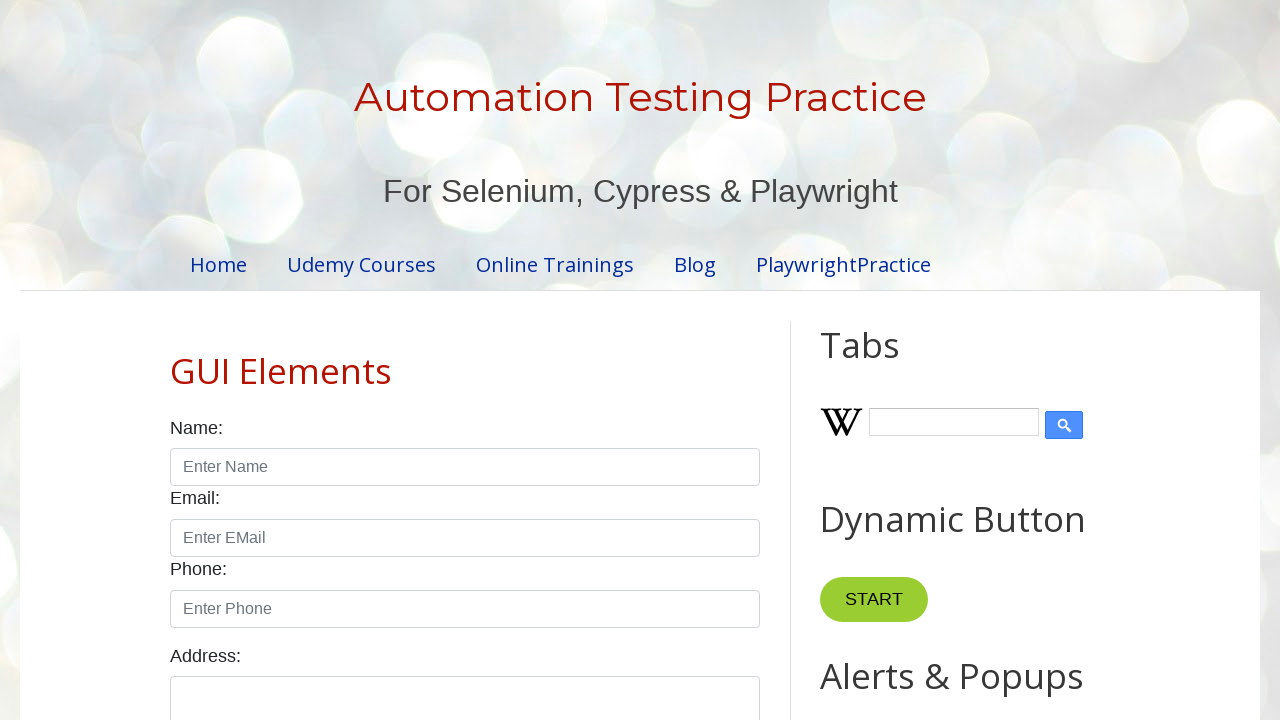

Navigated to test automation practice website
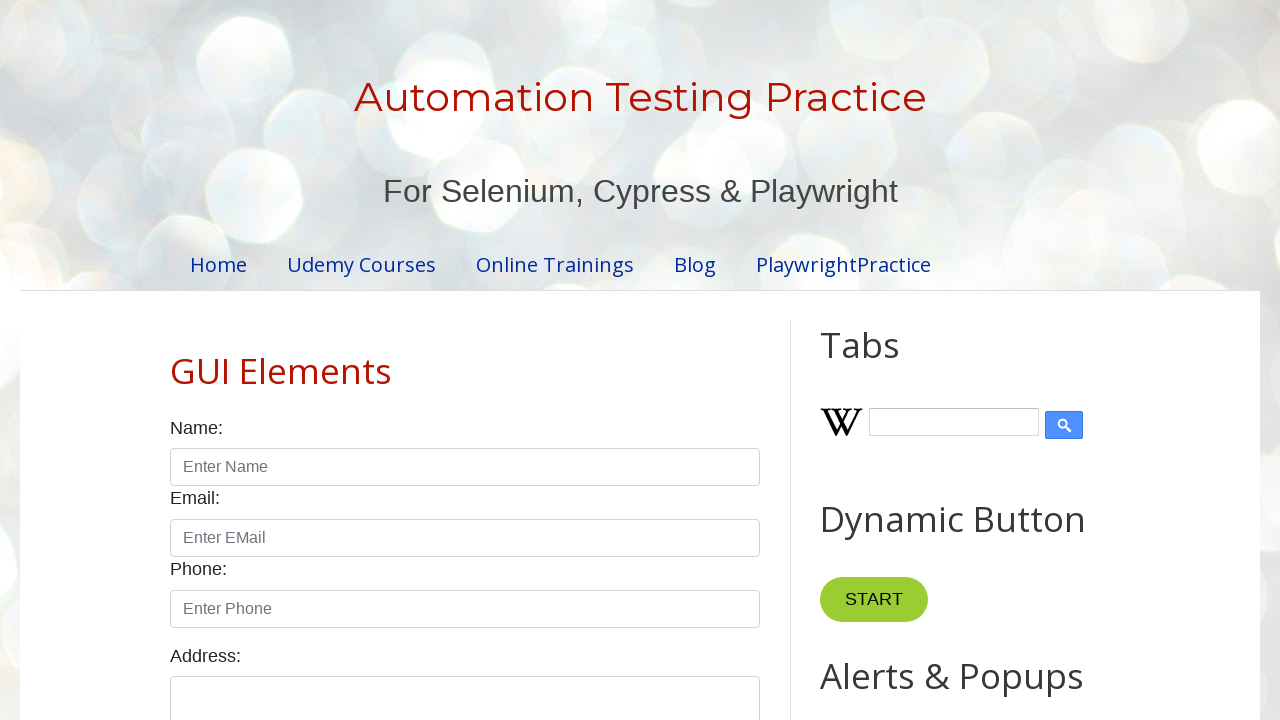

Clicked the female radio button option at (250, 360) on #female
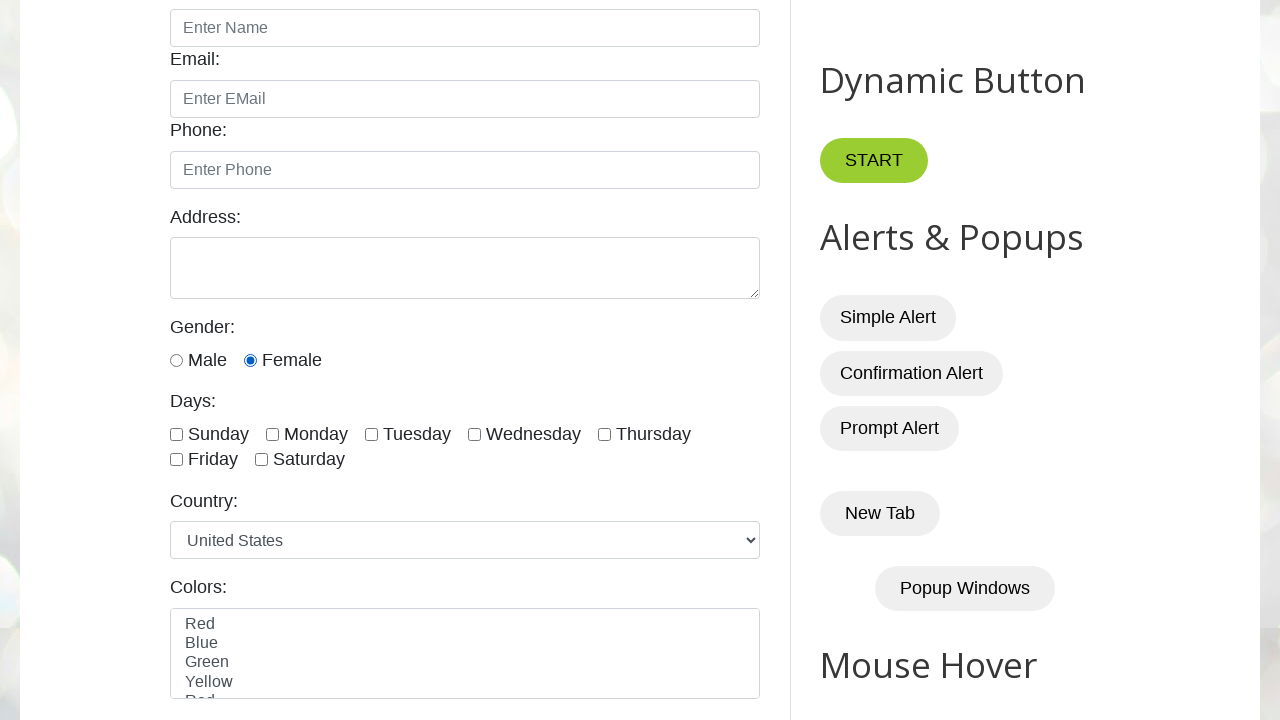

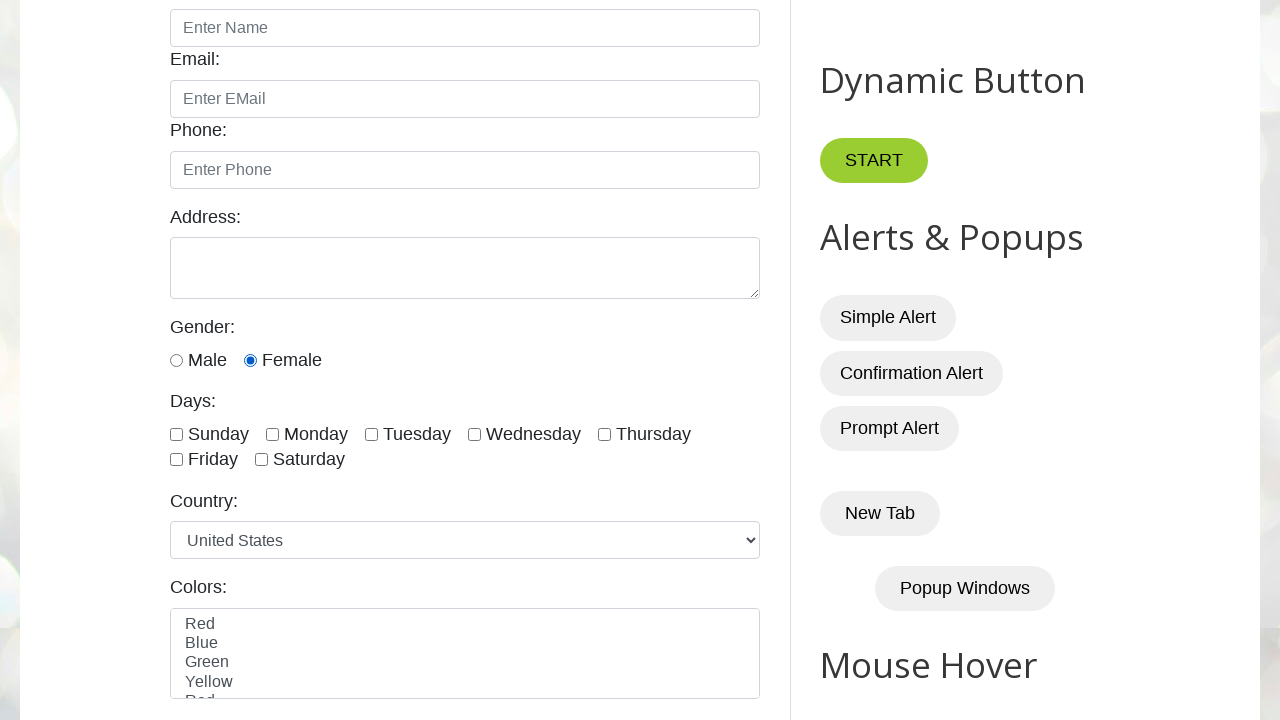